Verifies that the navigation menu contains expected text items in Russian

Starting URL: https://www.simbirsoft.com/

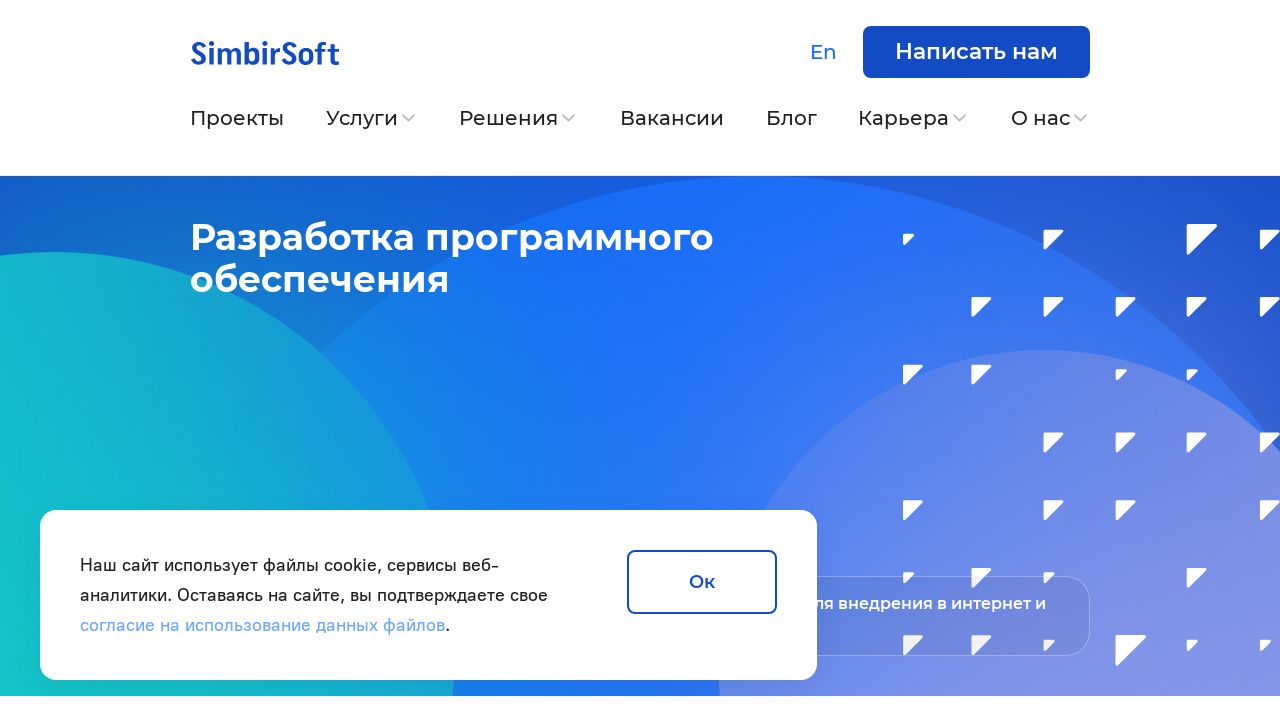

Waited for navigation menu element to load
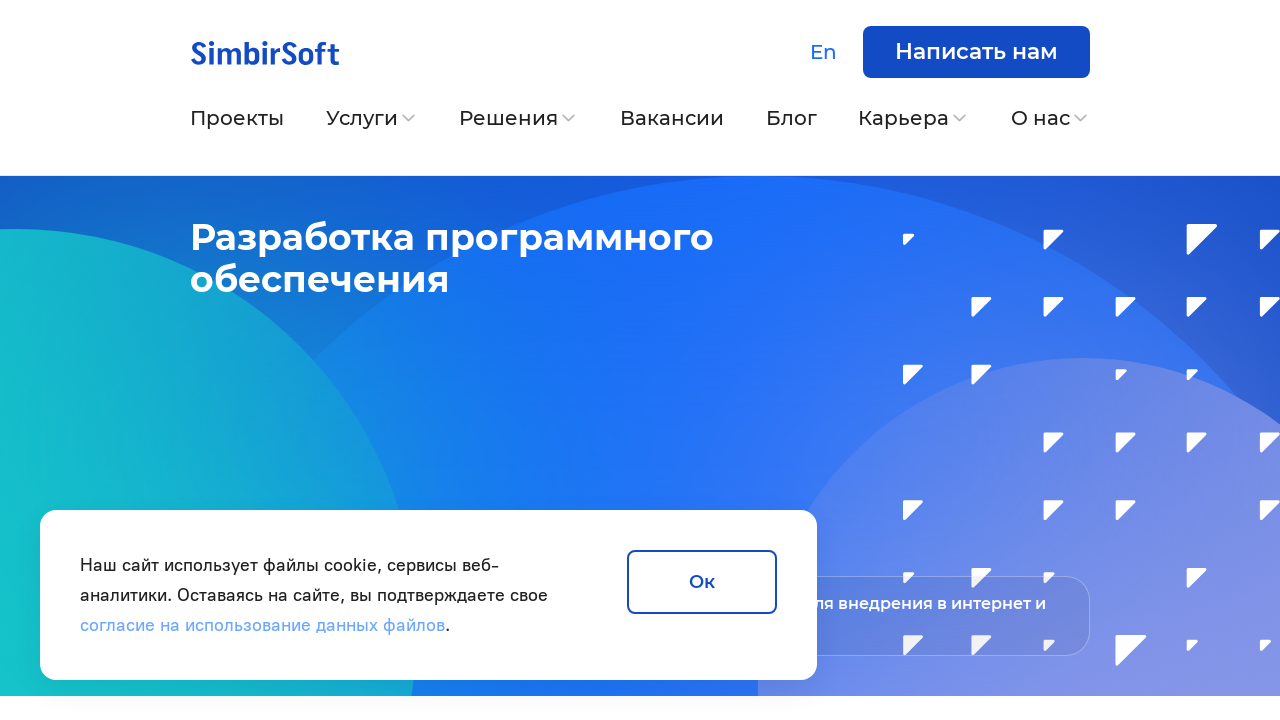

Retrieved navigation menu text content
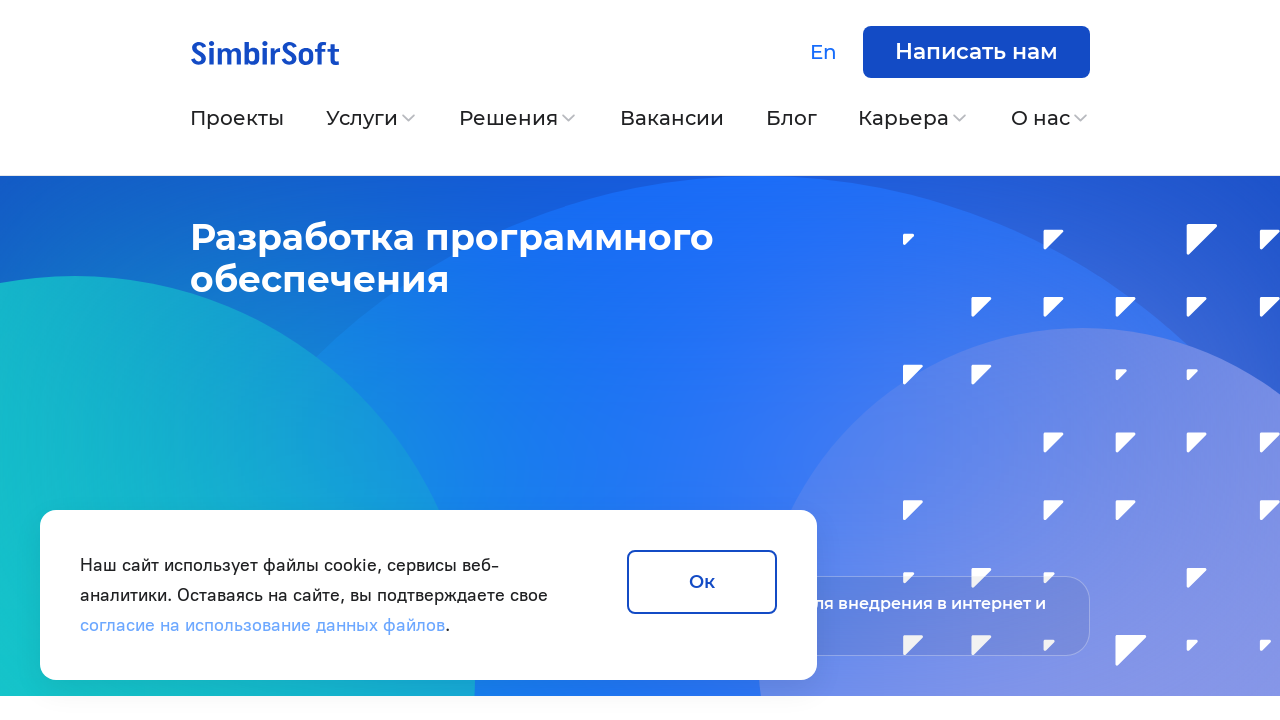

Verified 'Проекты' (Projects) is present in navigation menu
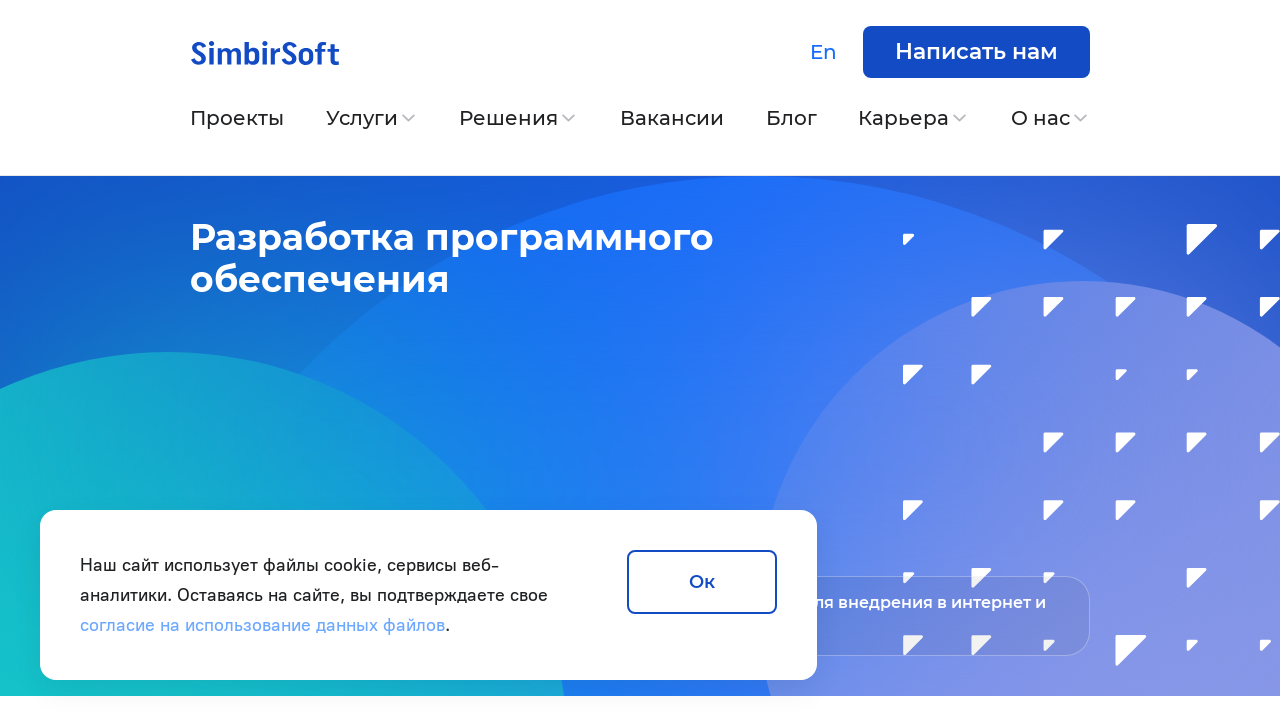

Verified 'Услуги' (Services) is present in navigation menu
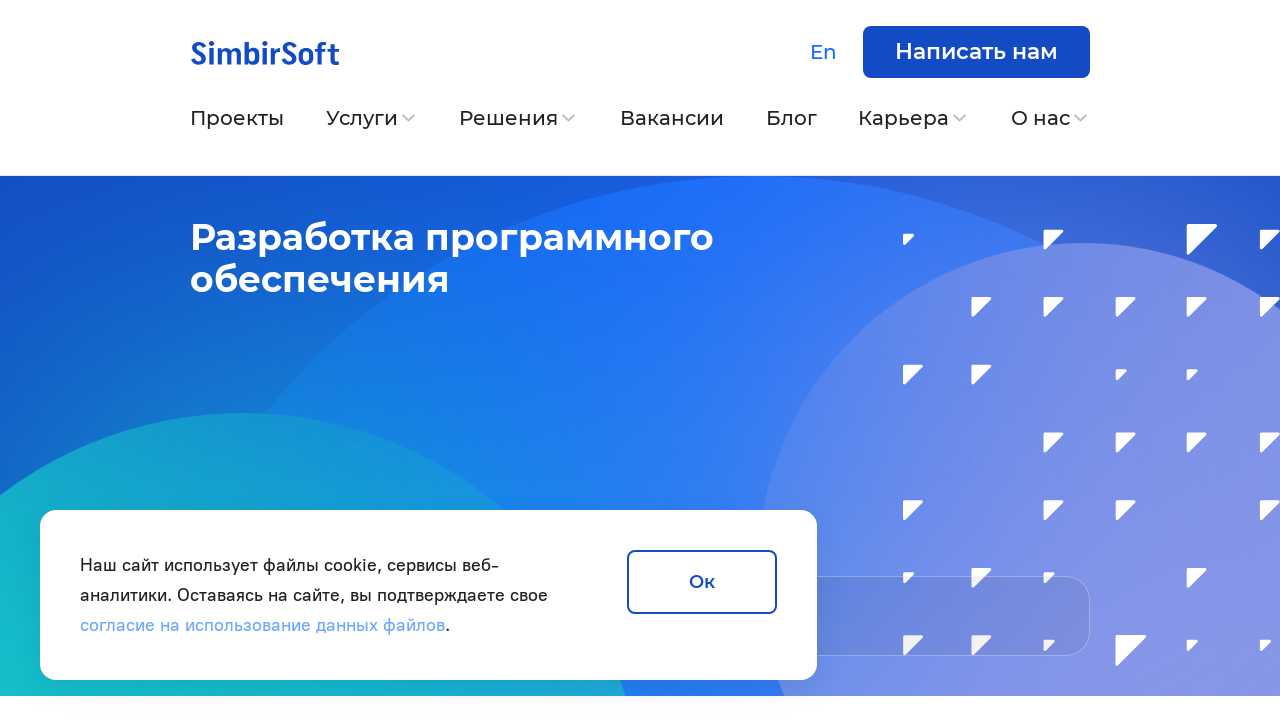

Verified 'Решения' (Solutions) is present in navigation menu
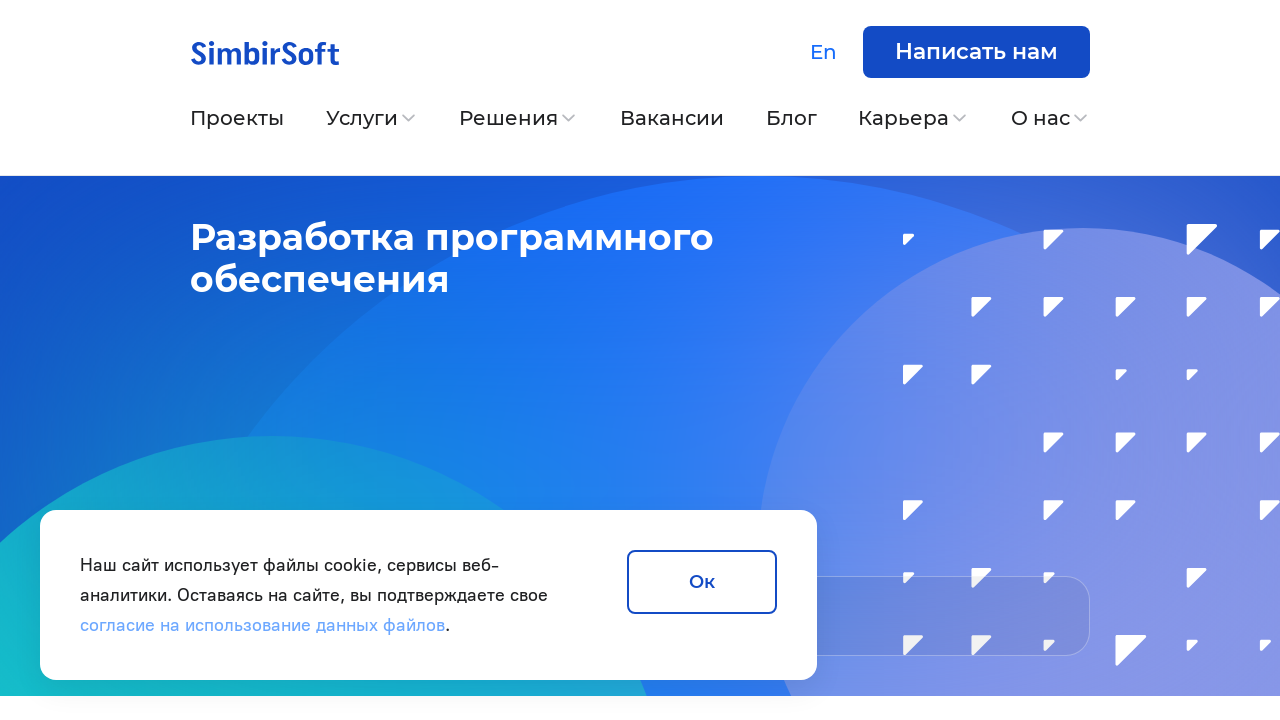

Verified 'Вакансии' (Vacancies) is present in navigation menu
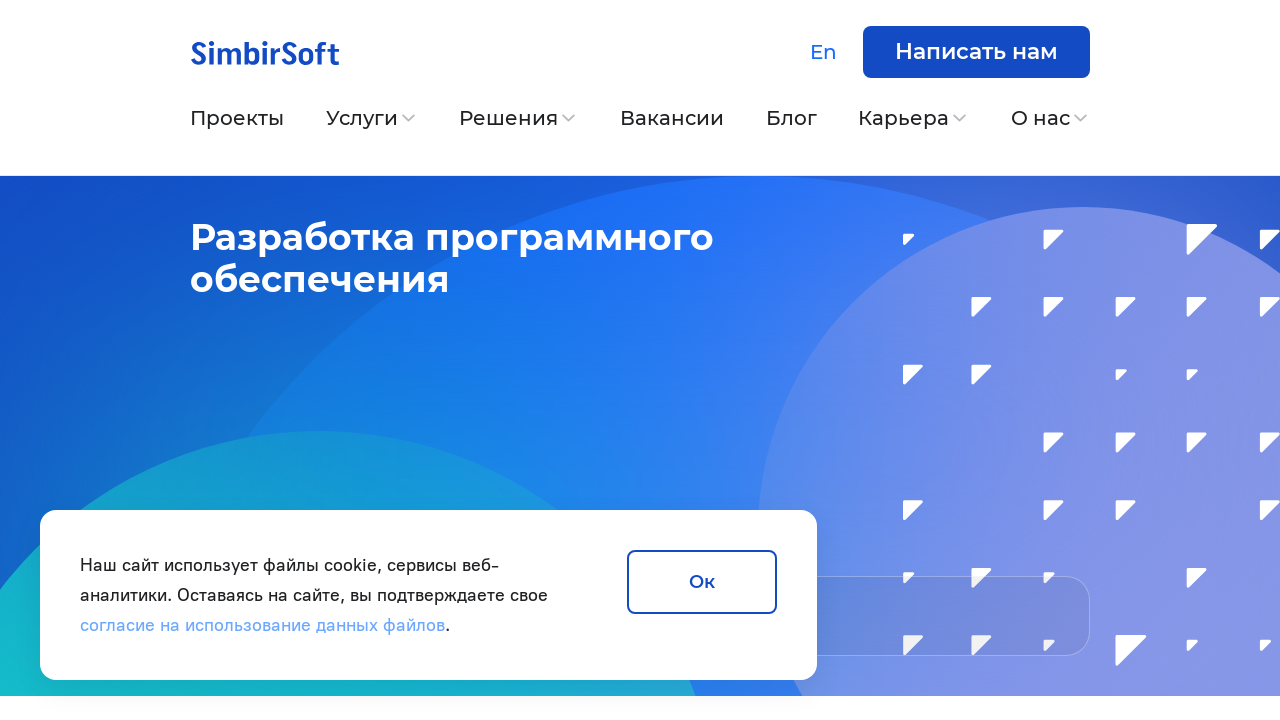

Verified 'Блог' (Blog) is present in navigation menu
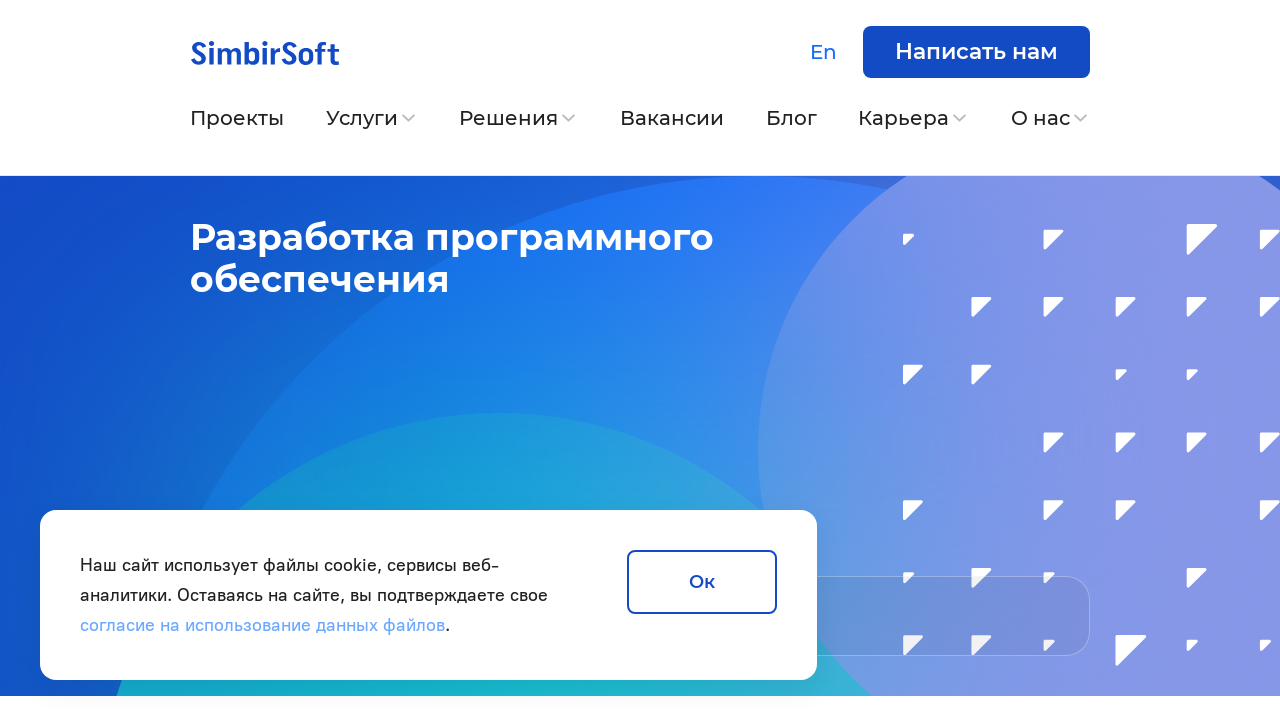

Verified 'Карьера' (Career) is present in navigation menu
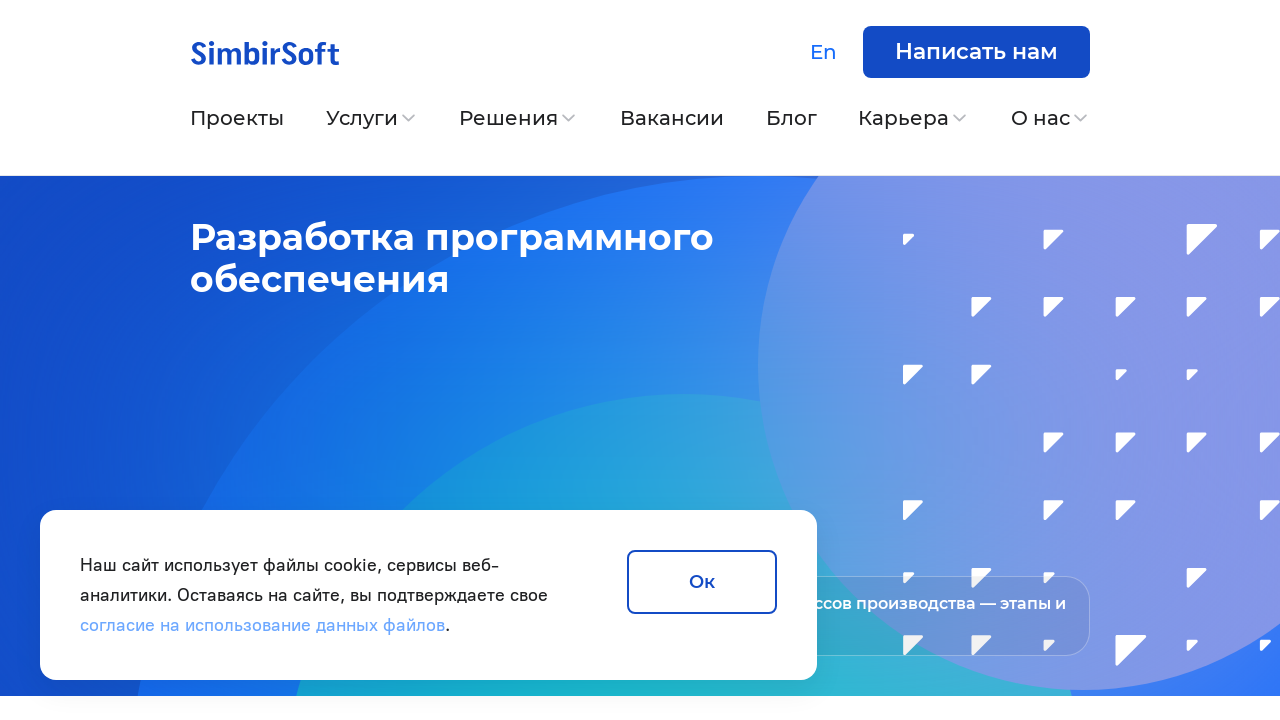

Verified 'О нас' (About Us) is present in navigation menu
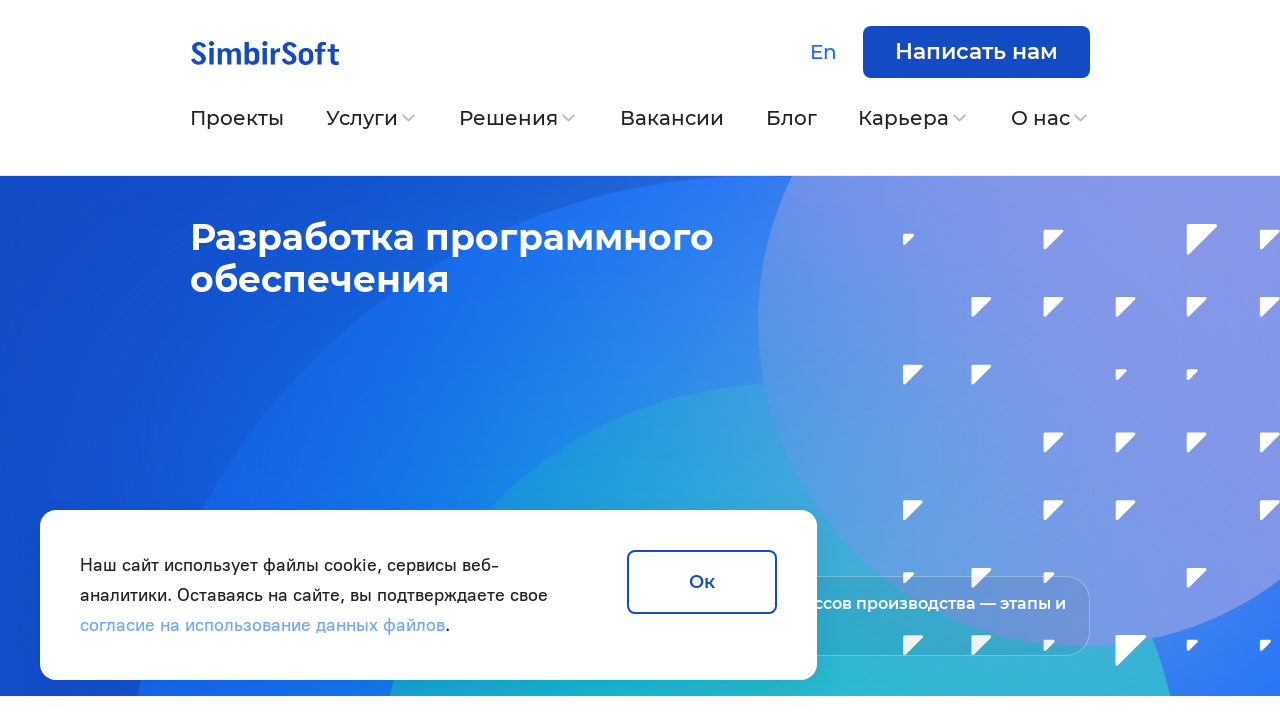

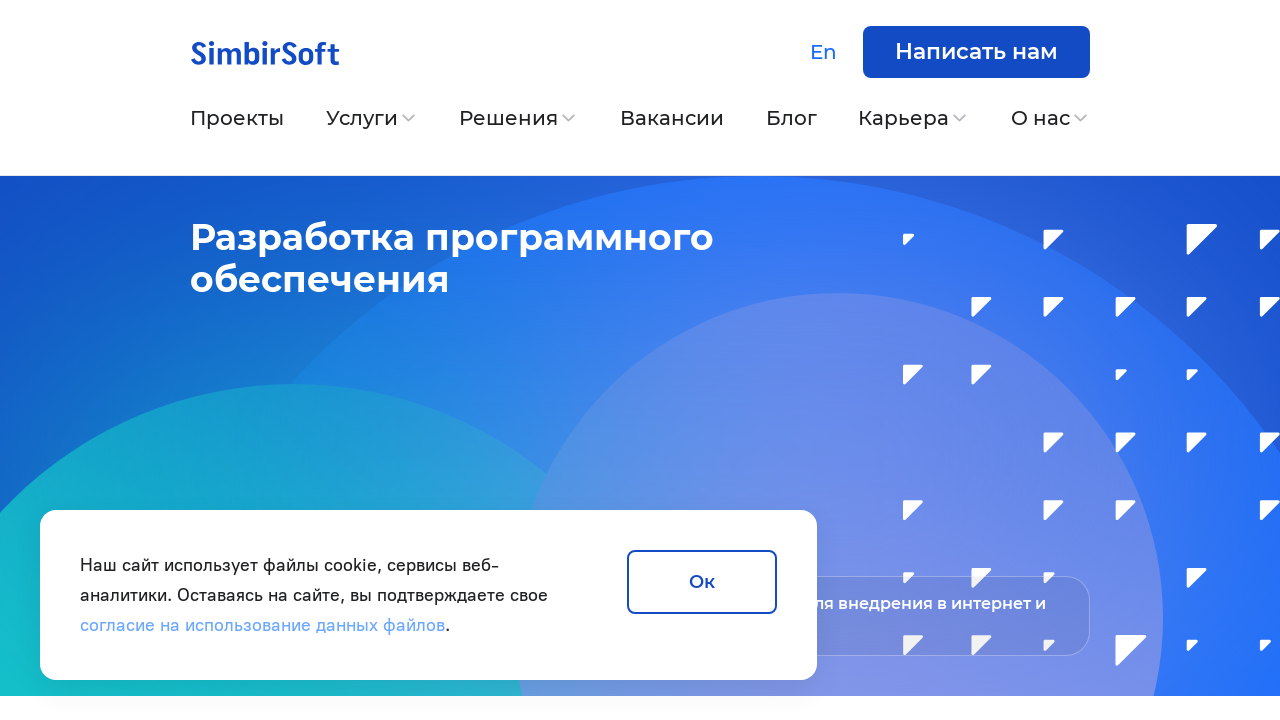